Navigates to the Automation Practice page and verifies that footer navigation links are present and visible on the page

Starting URL: https://rahulshettyacademy.com/AutomationPractice/

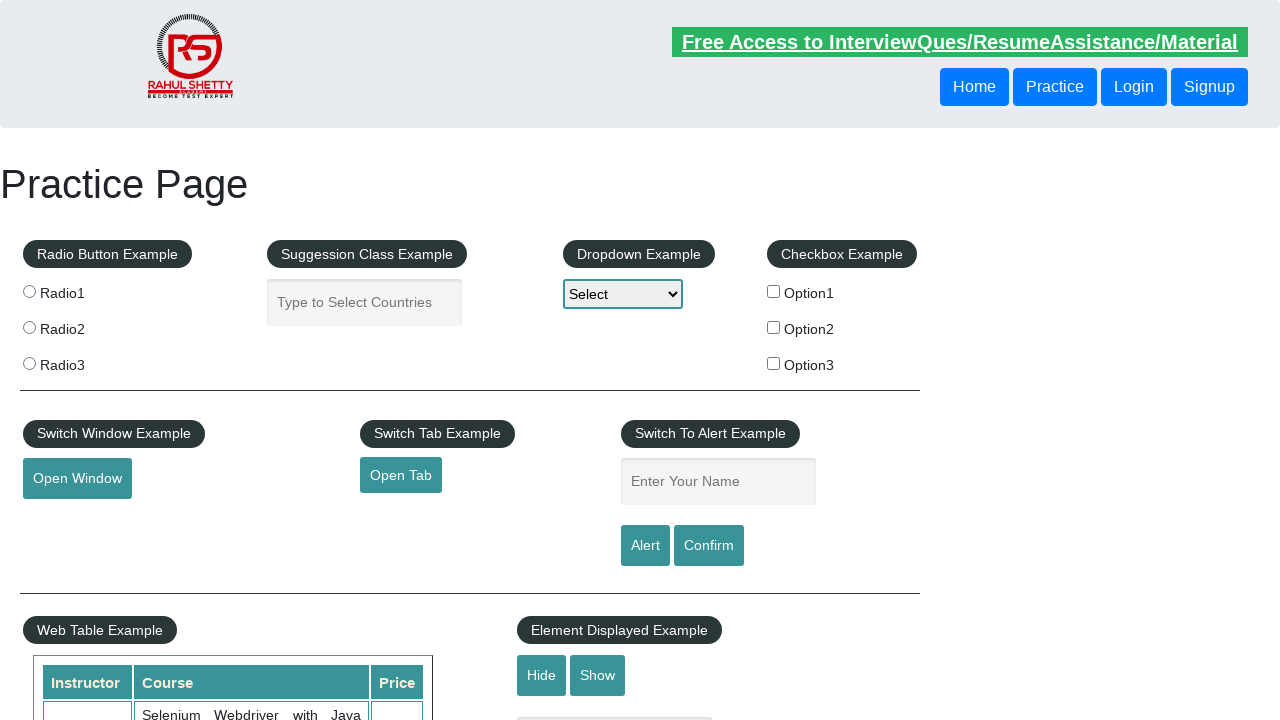

Navigated to Automation Practice page
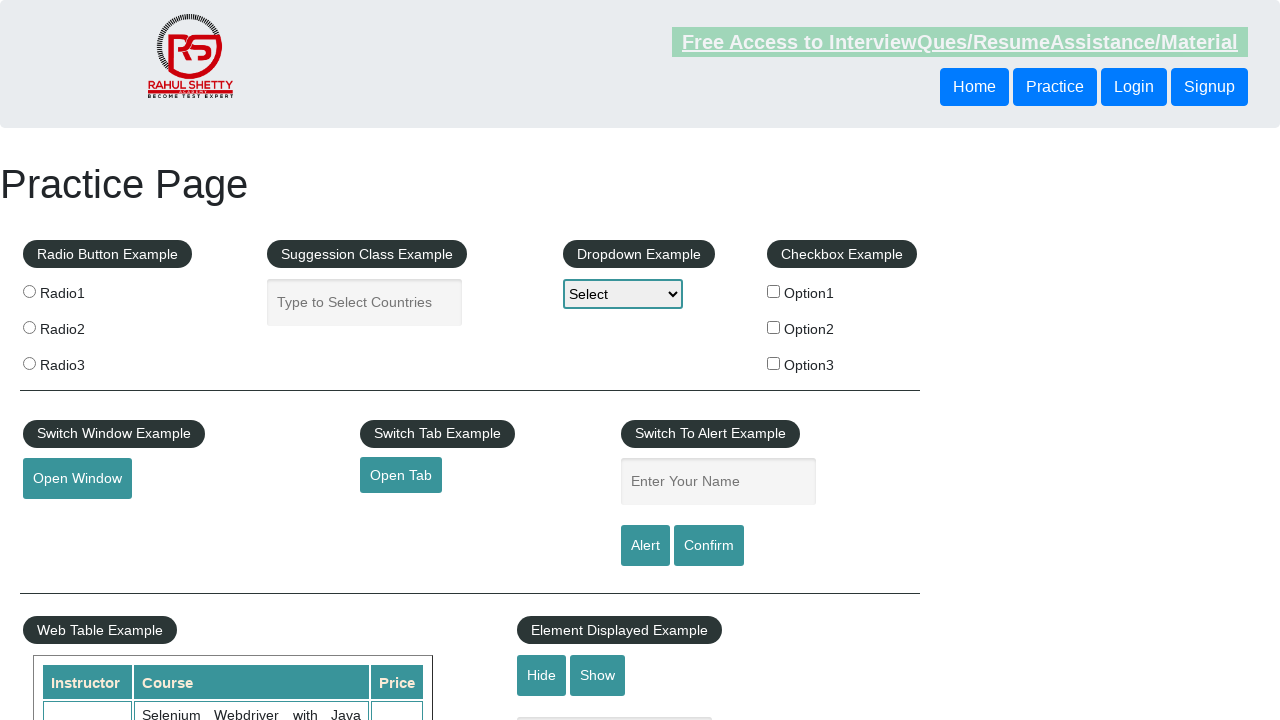

Footer links selector loaded and ready
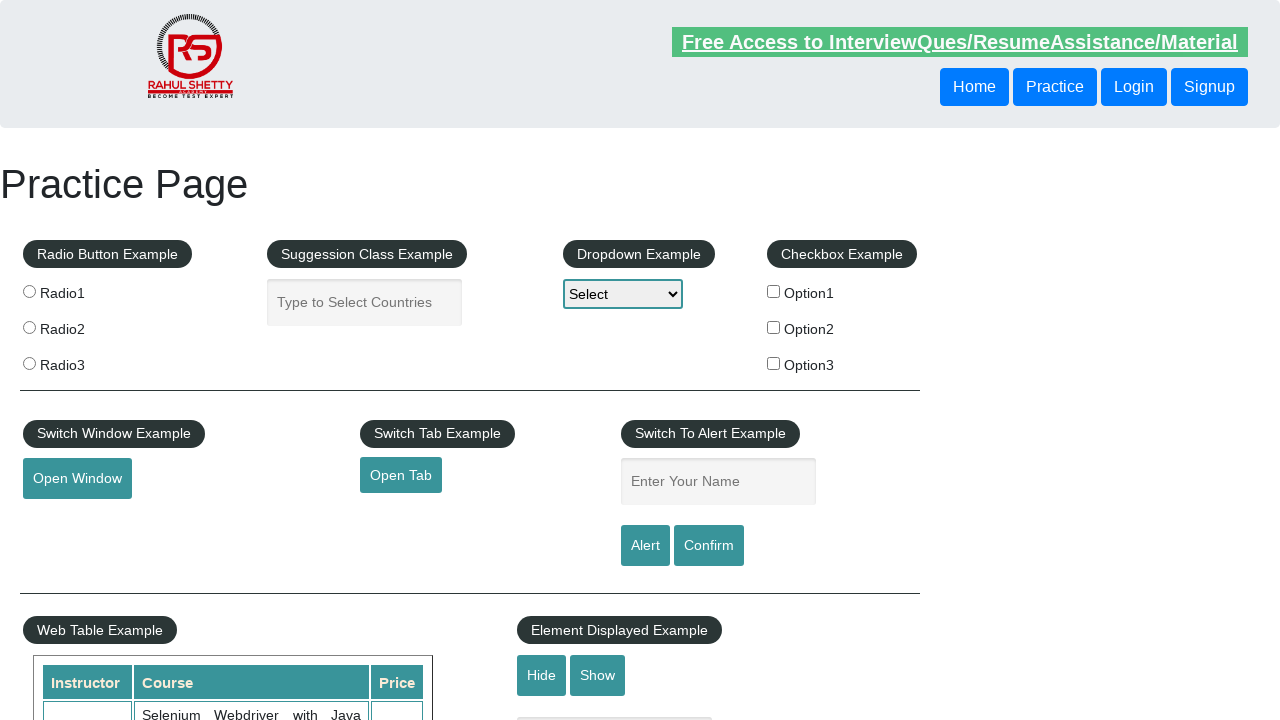

Located all footer navigation links
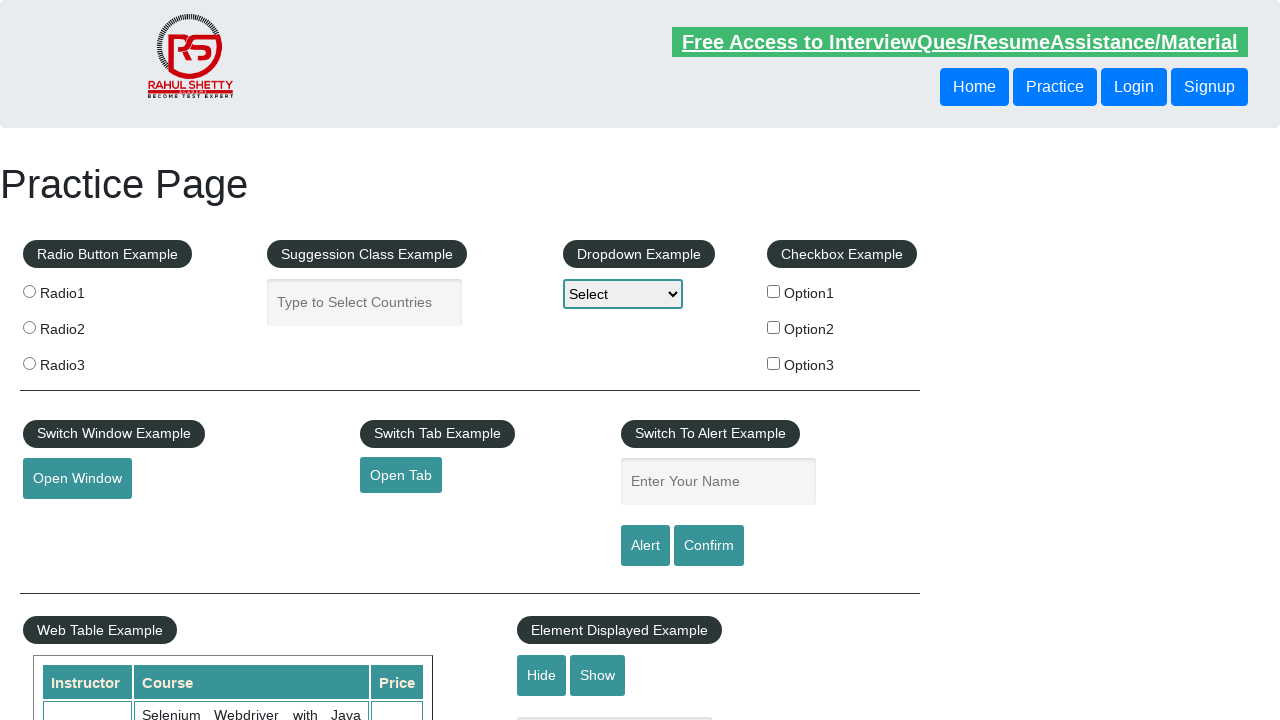

Verified 20 footer links are present on the page
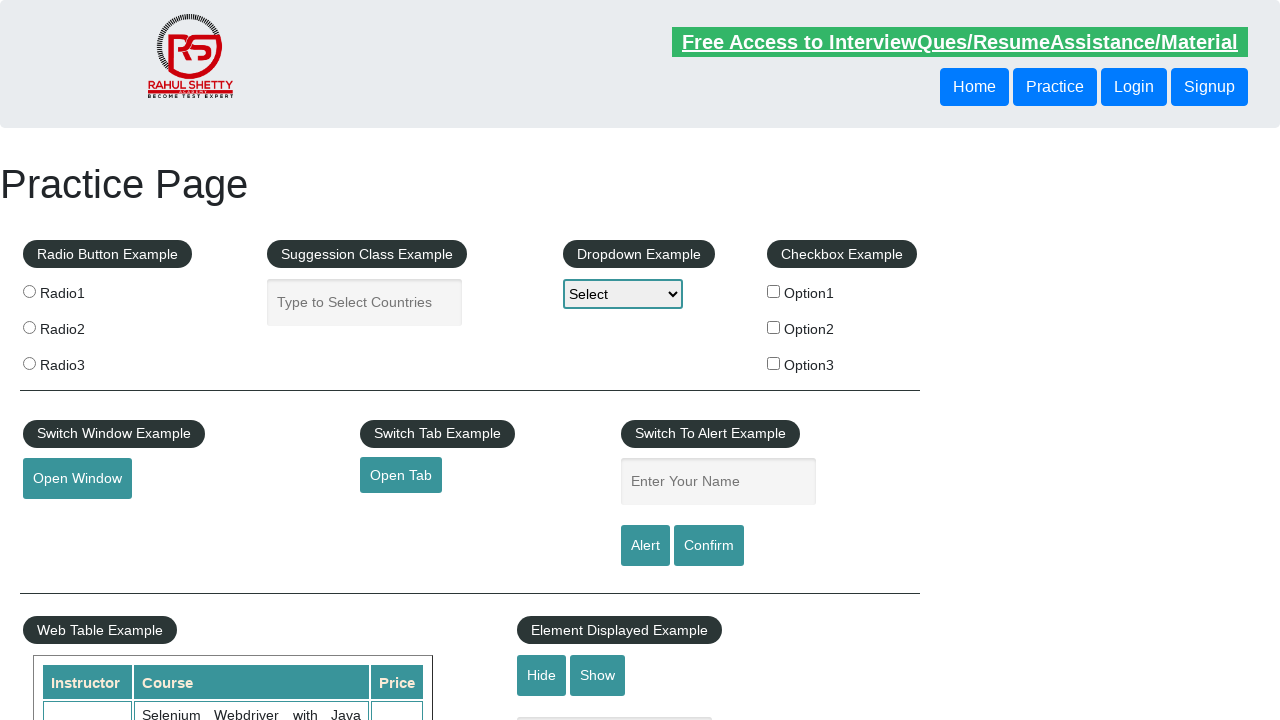

Verified footer link 1 has valid href attribute: #
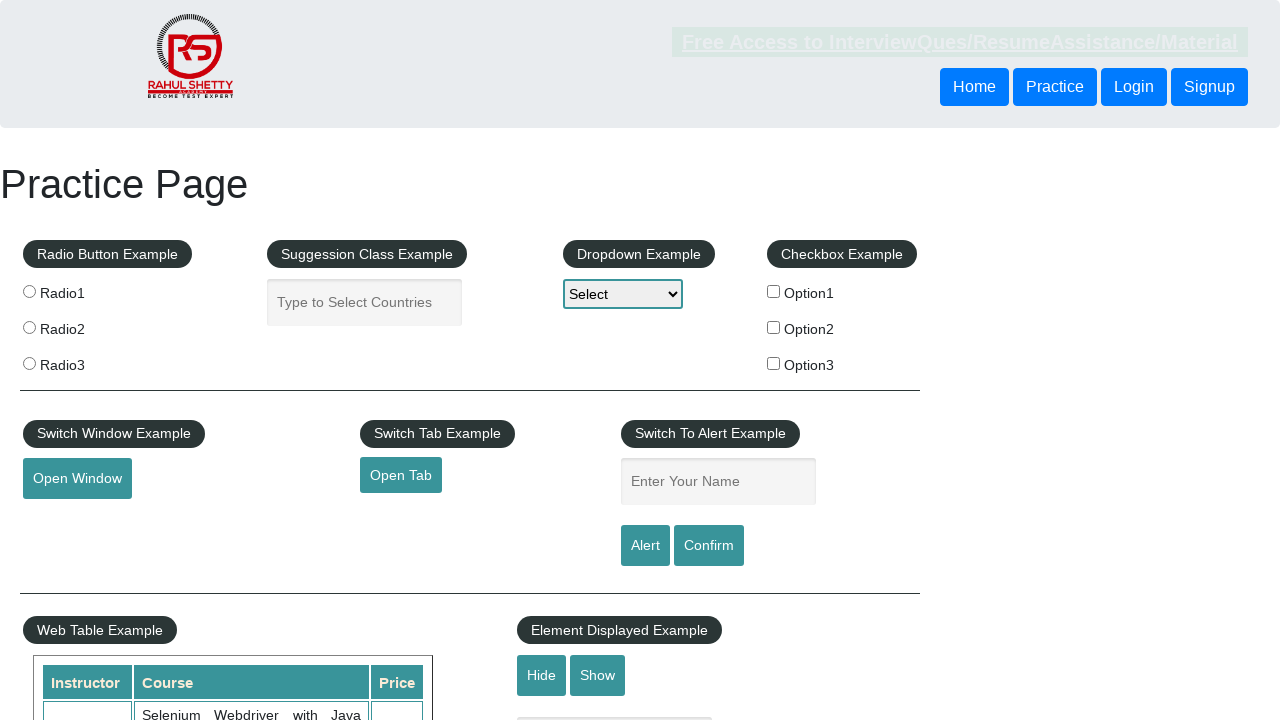

Verified footer link 2 has valid href attribute: http://www.restapitutorial.com/
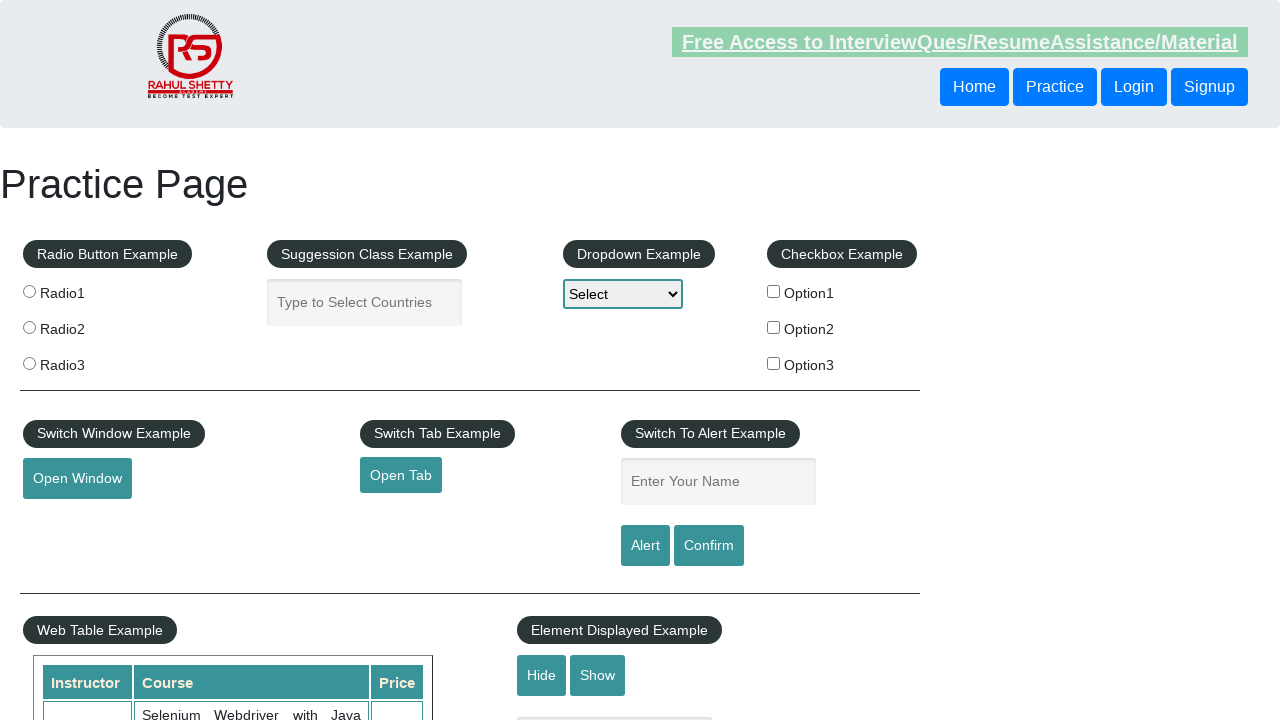

Verified footer link 3 has valid href attribute: https://www.soapui.org/
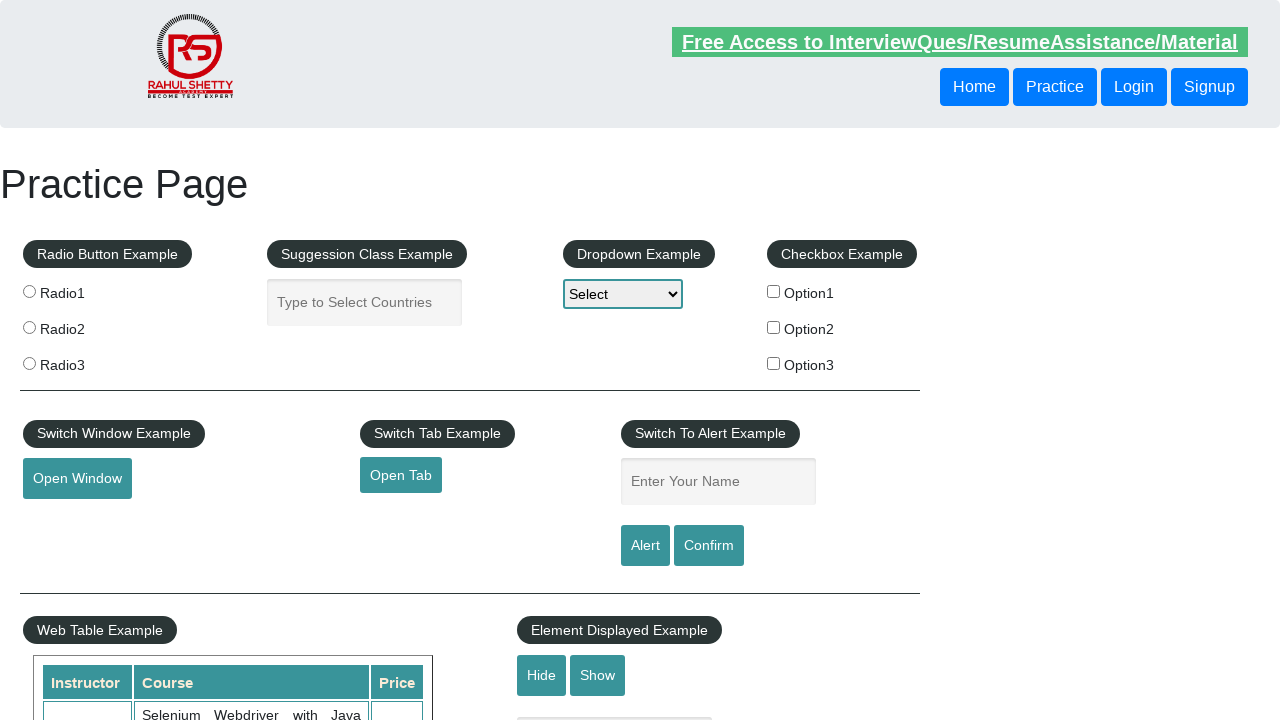

Verified footer link 4 has valid href attribute: https://courses.rahulshettyacademy.com/p/appium-tutorial
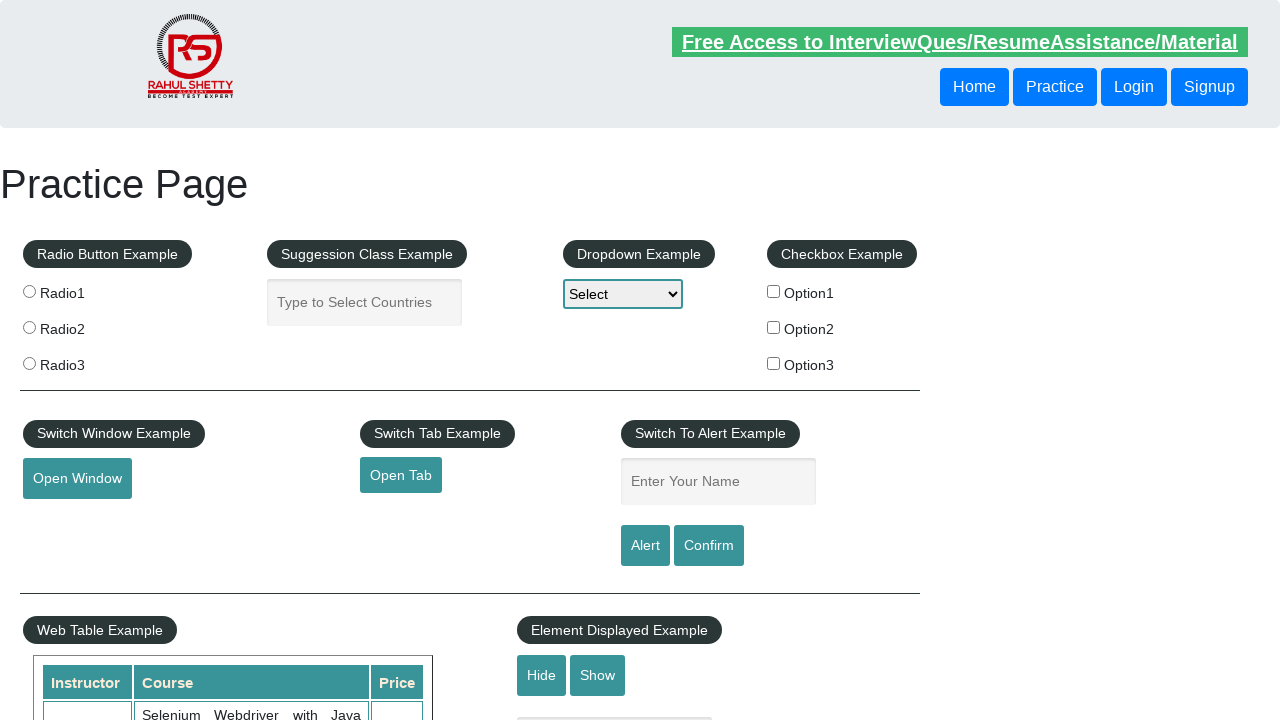

Verified footer link 5 has valid href attribute: https://jmeter.apache.org/
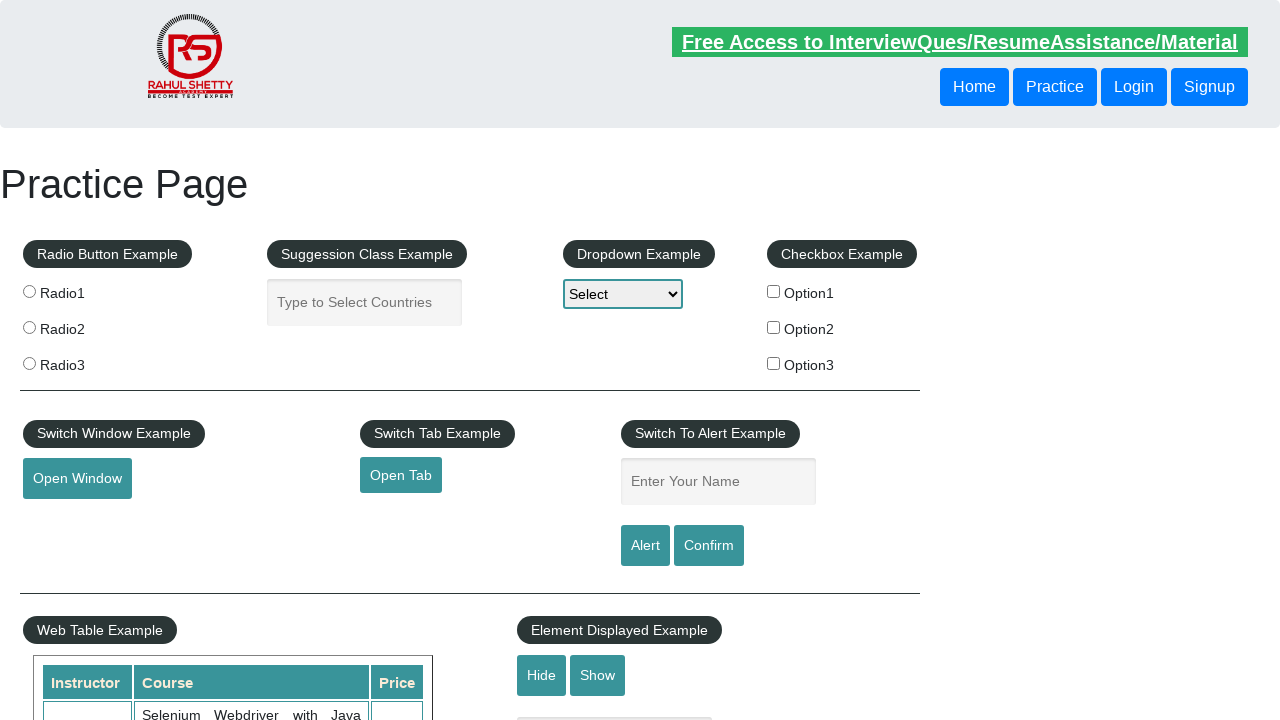

Verified footer link 6 has valid href attribute: #
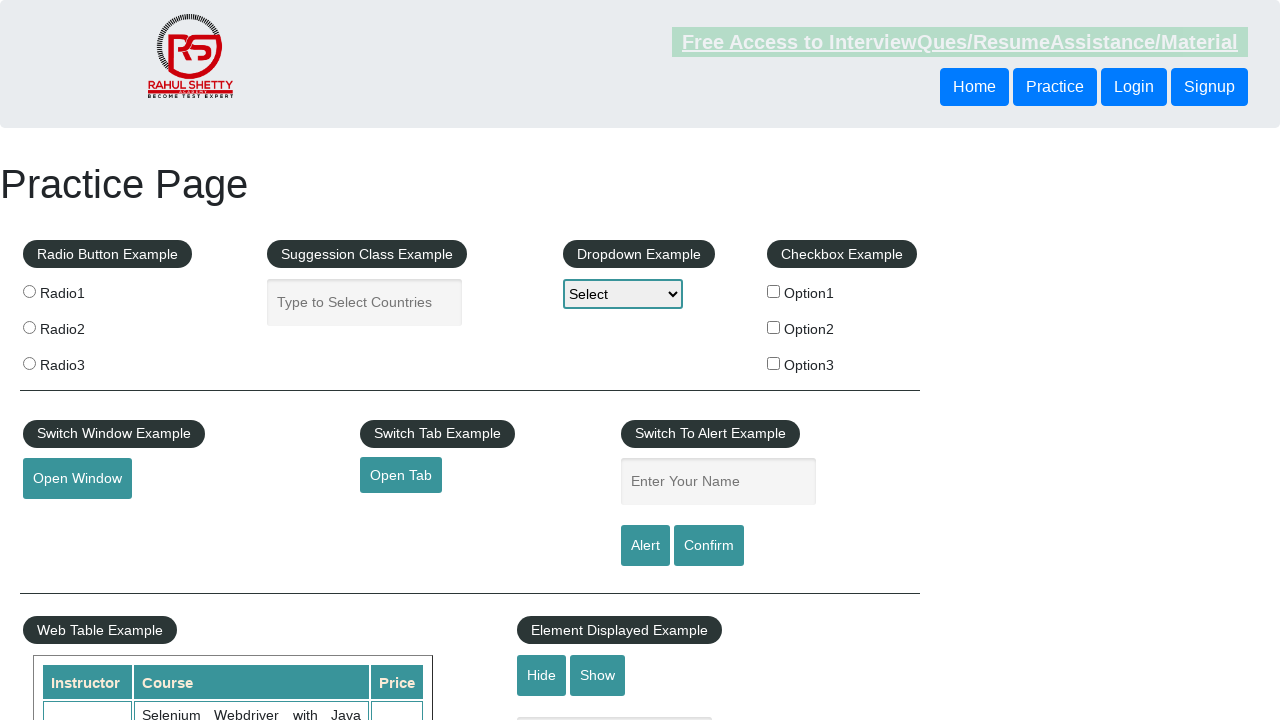

Verified footer link 7 has valid href attribute: https://rahulshettyacademy.com/brokenlink
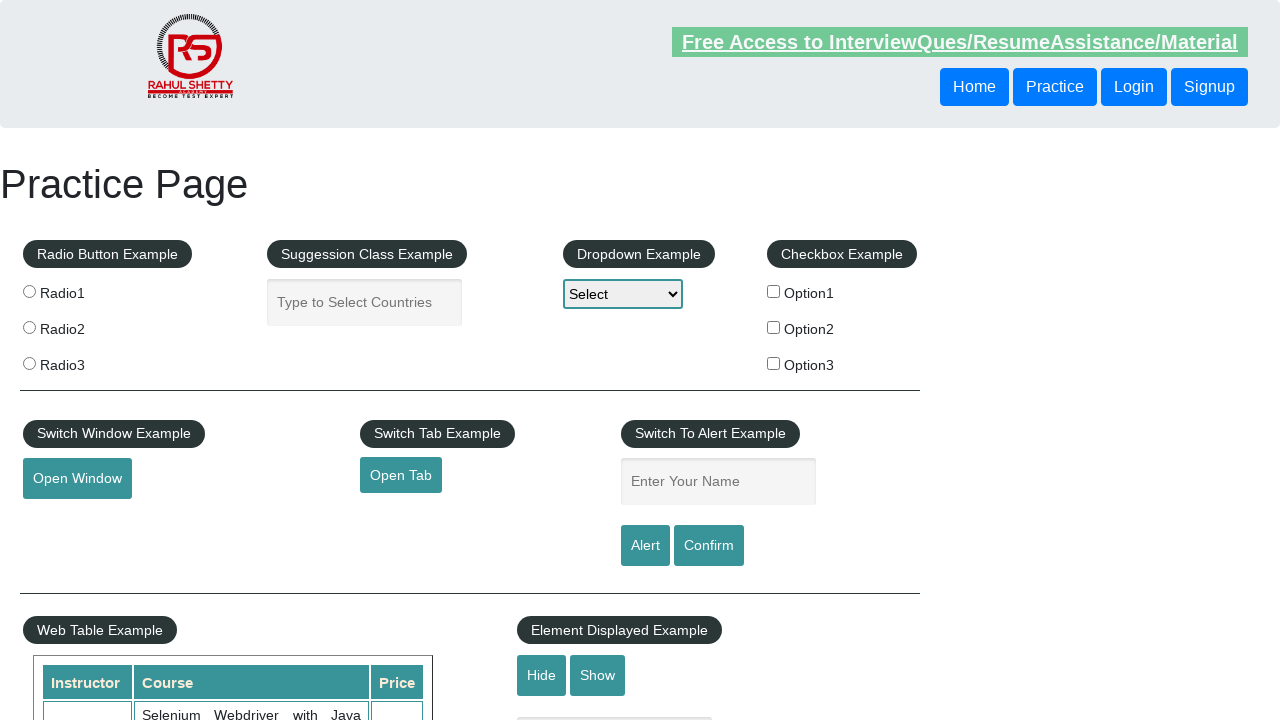

Verified footer link 8 has valid href attribute: #
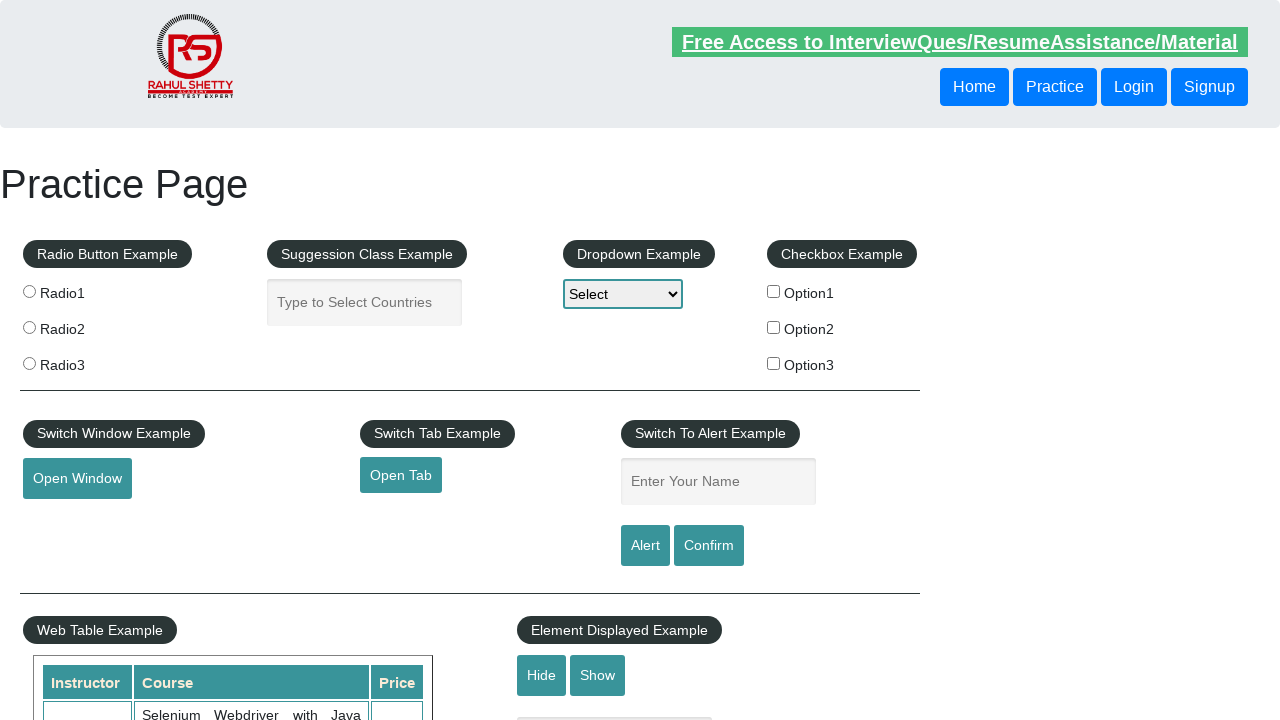

Verified footer link 9 has valid href attribute: #
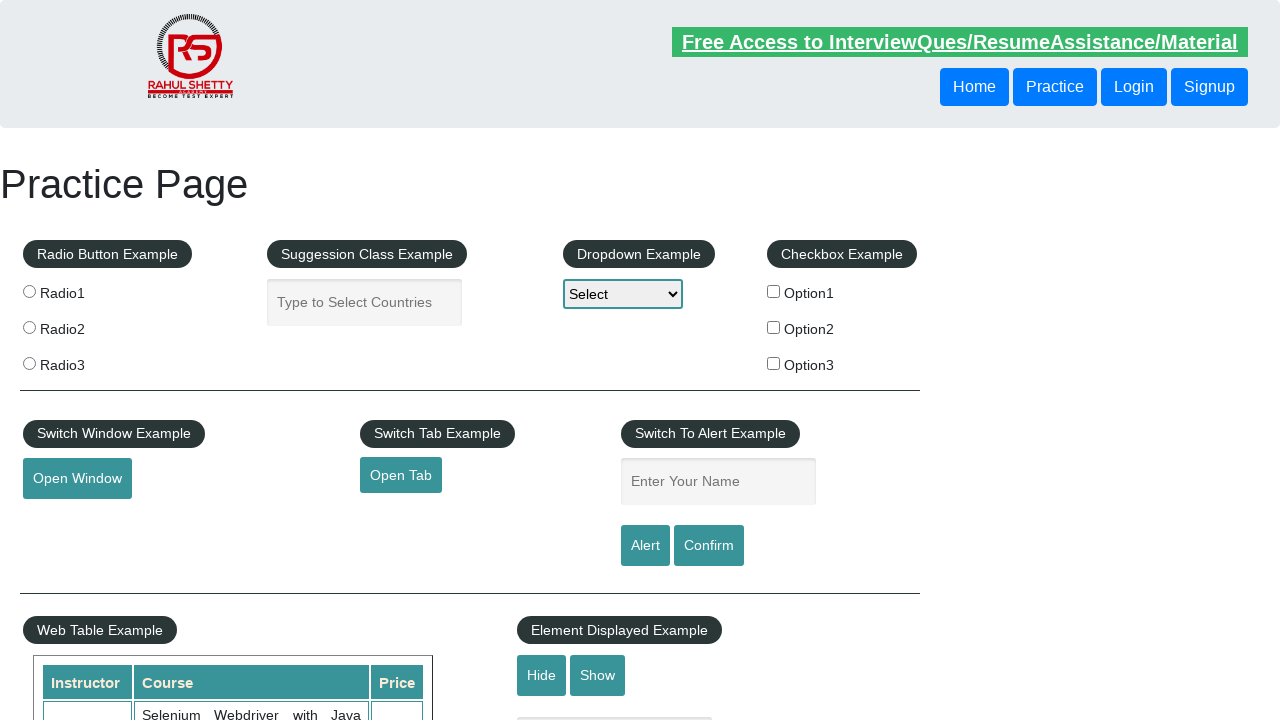

Verified footer link 10 has valid href attribute: #
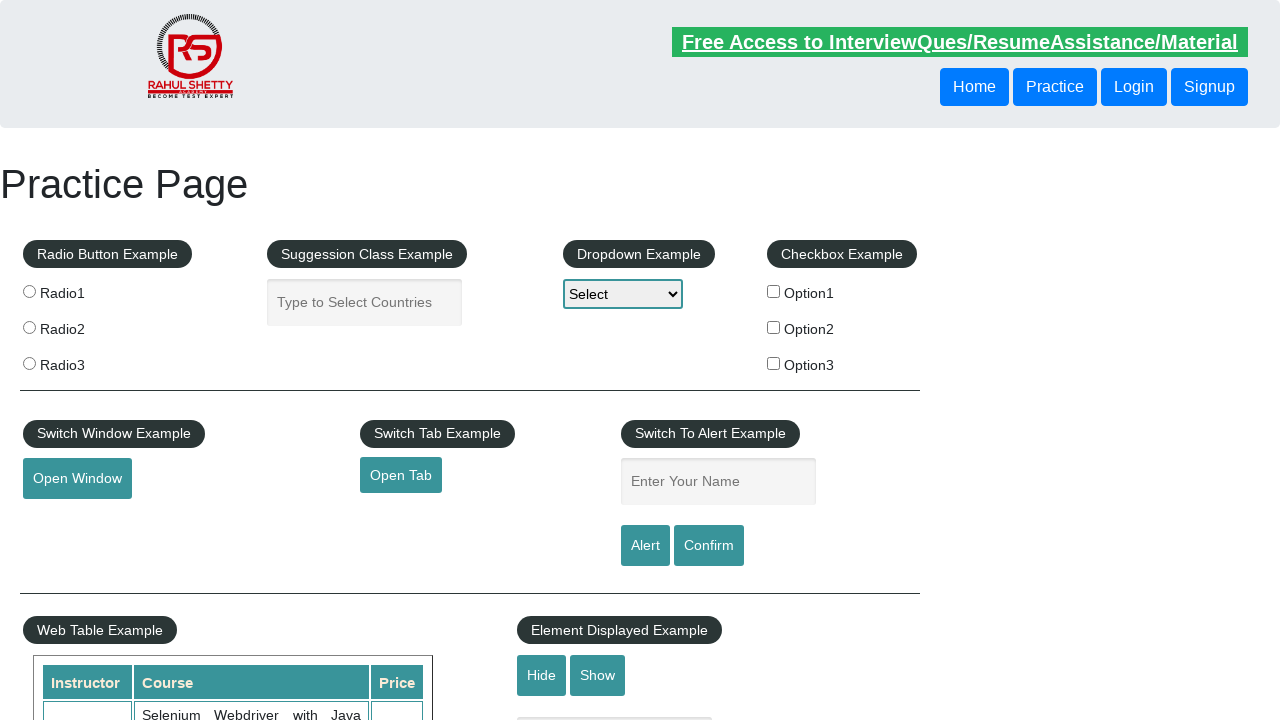

Verified footer link 11 has valid href attribute: #
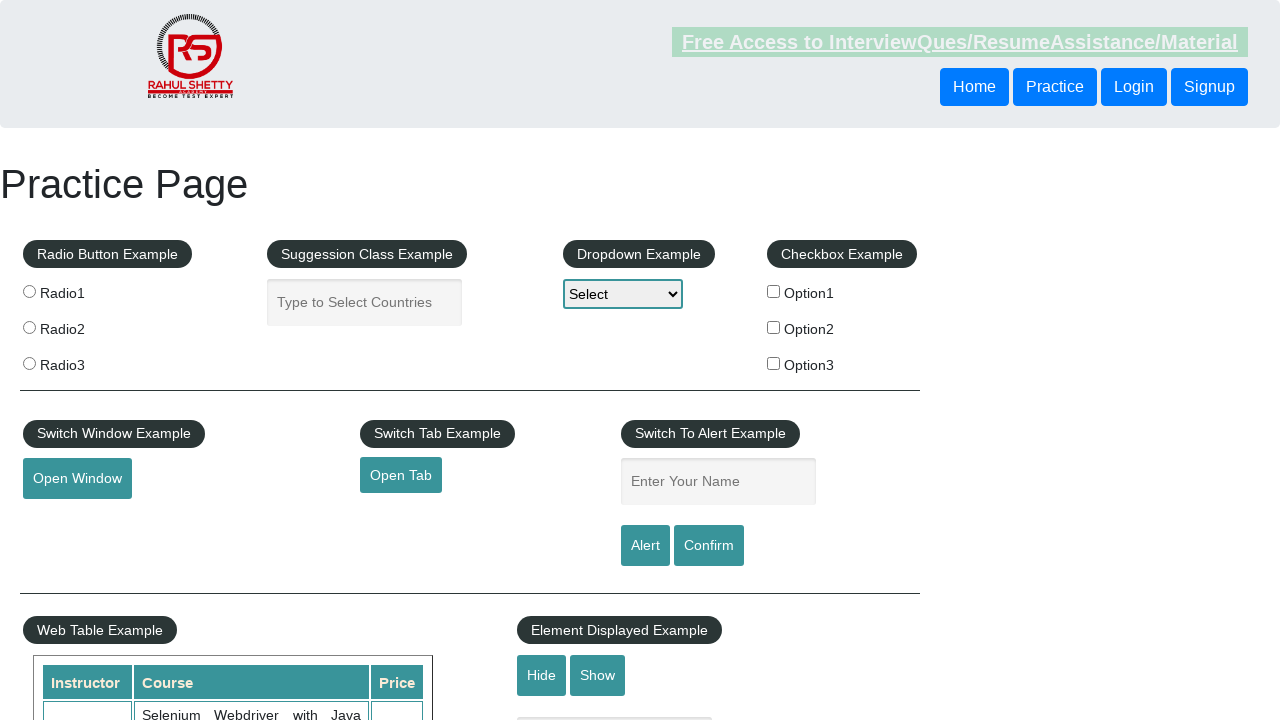

Verified footer link 12 has valid href attribute: #
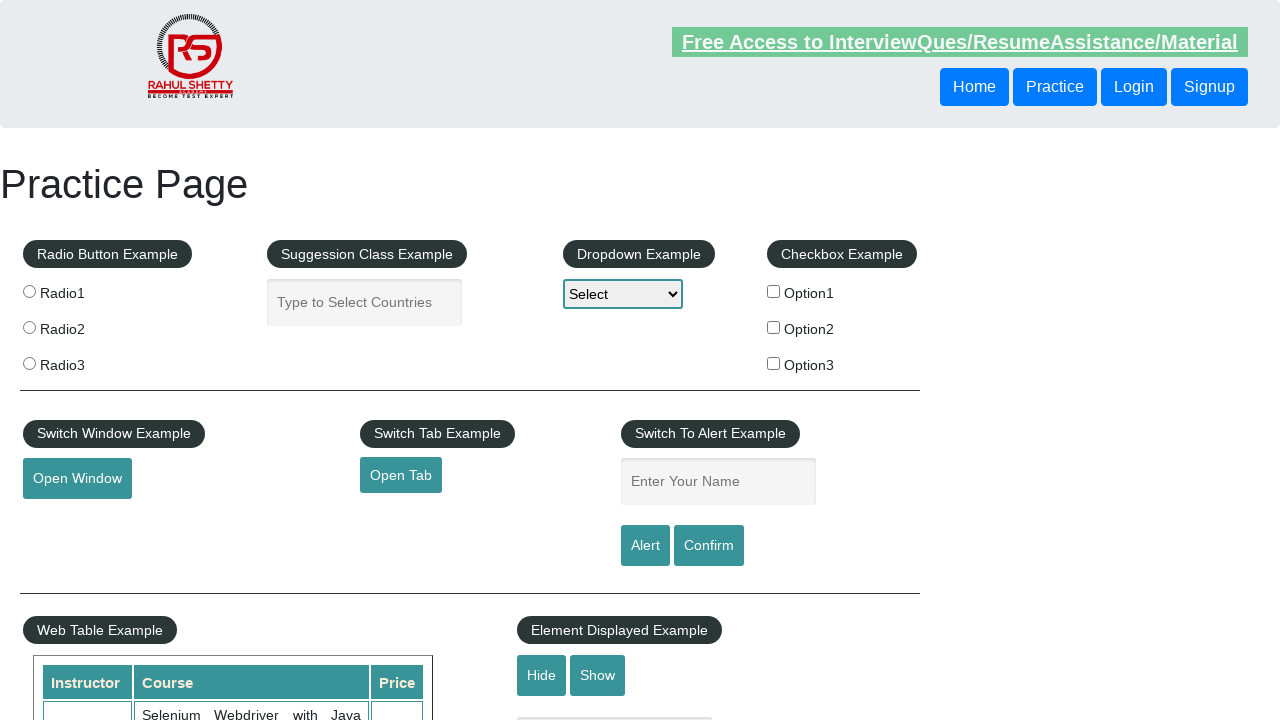

Verified footer link 13 has valid href attribute: #
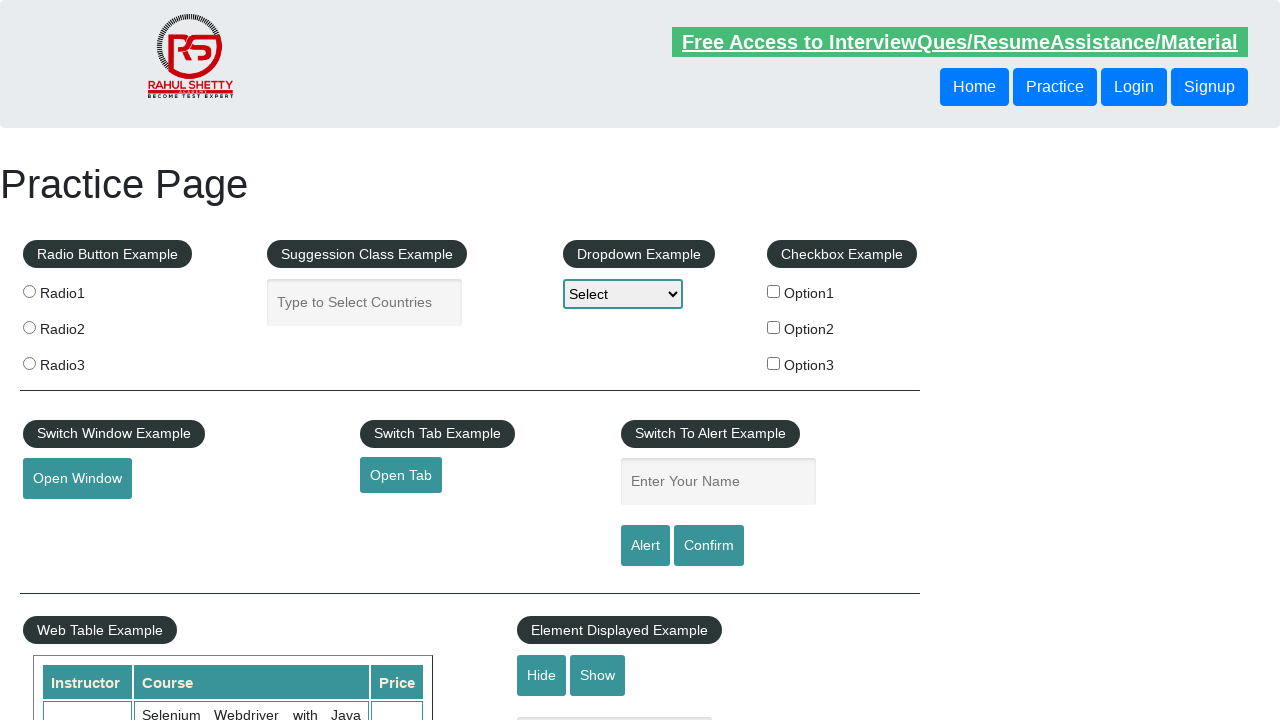

Verified footer link 14 has valid href attribute: #
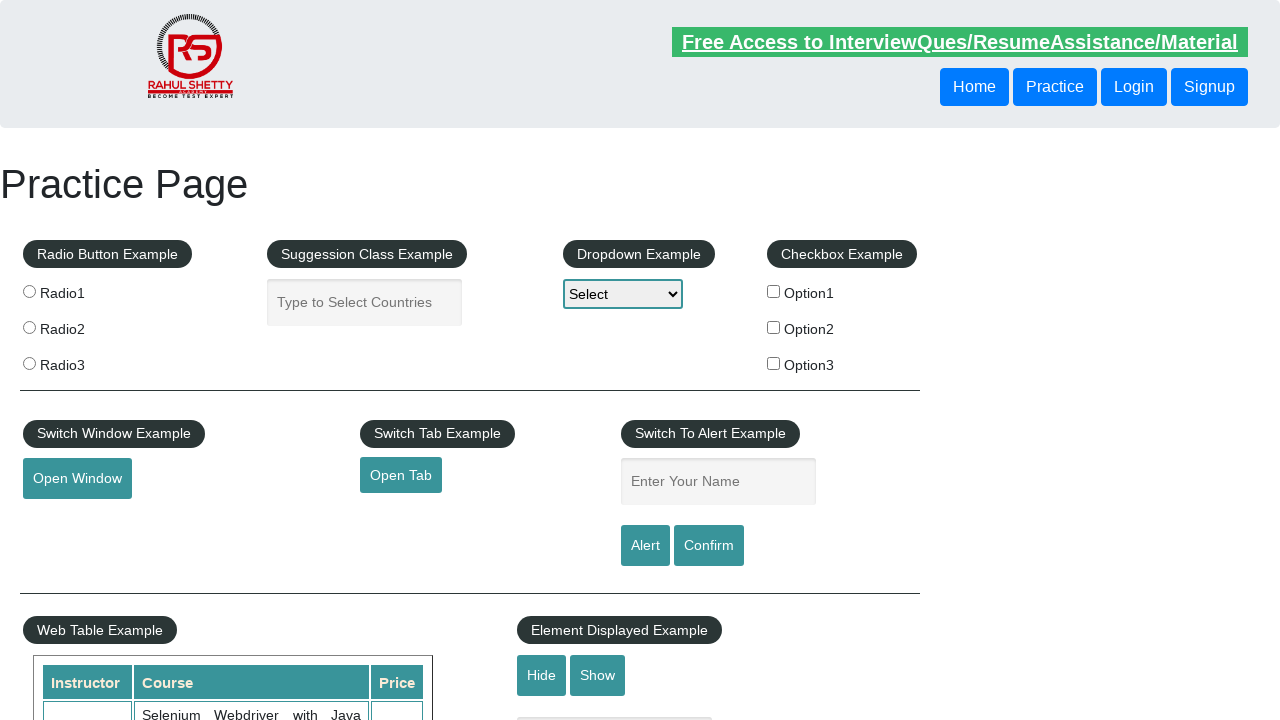

Verified footer link 15 has valid href attribute: #
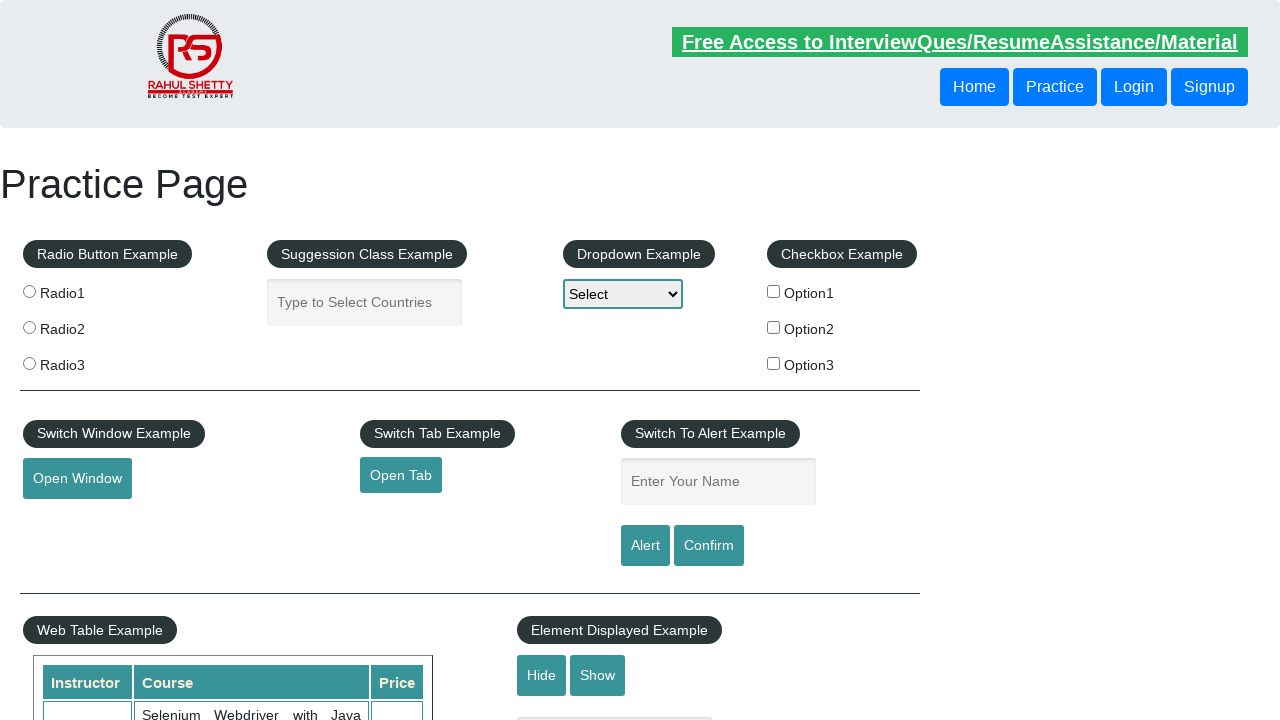

Verified footer link 16 has valid href attribute: #
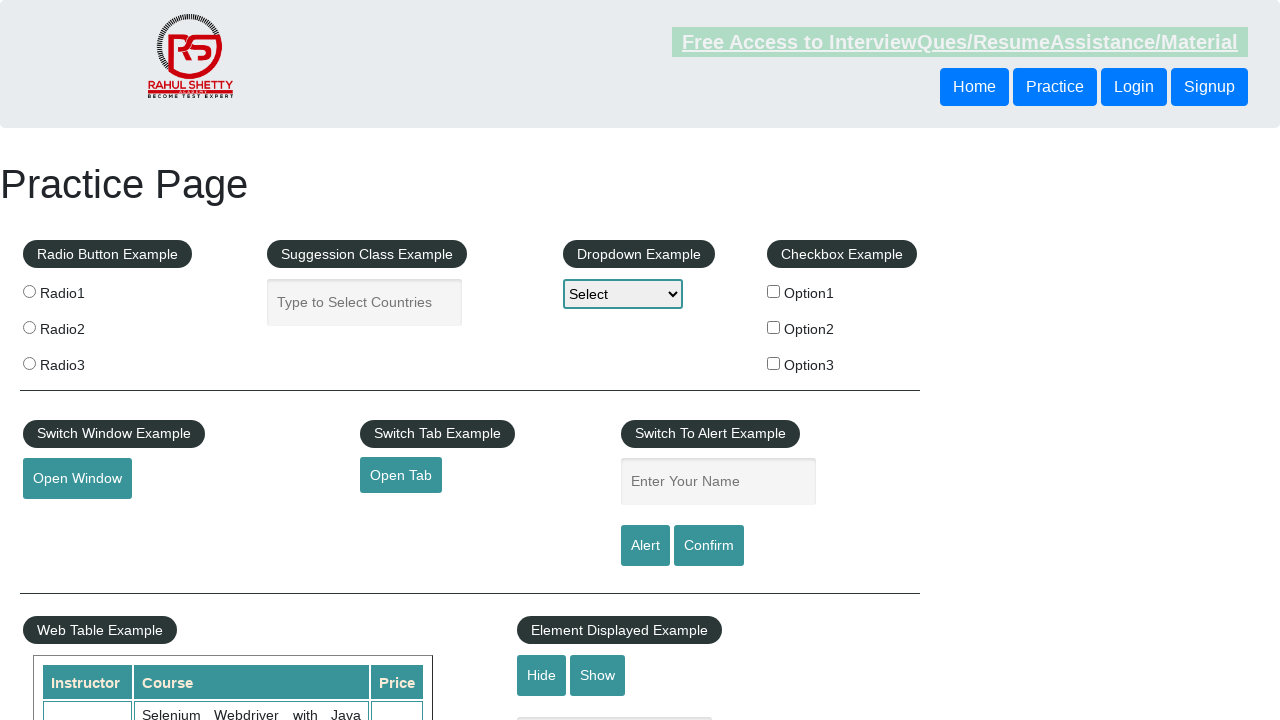

Verified footer link 17 has valid href attribute: #
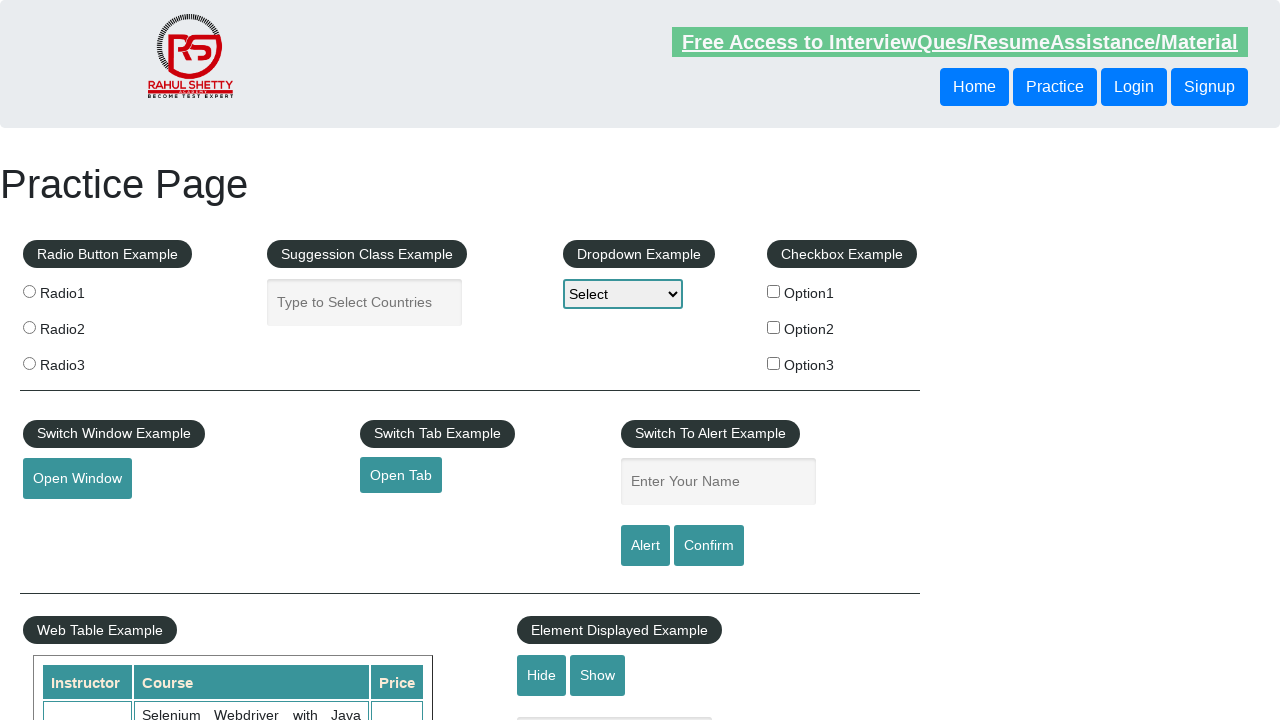

Verified footer link 18 has valid href attribute: #
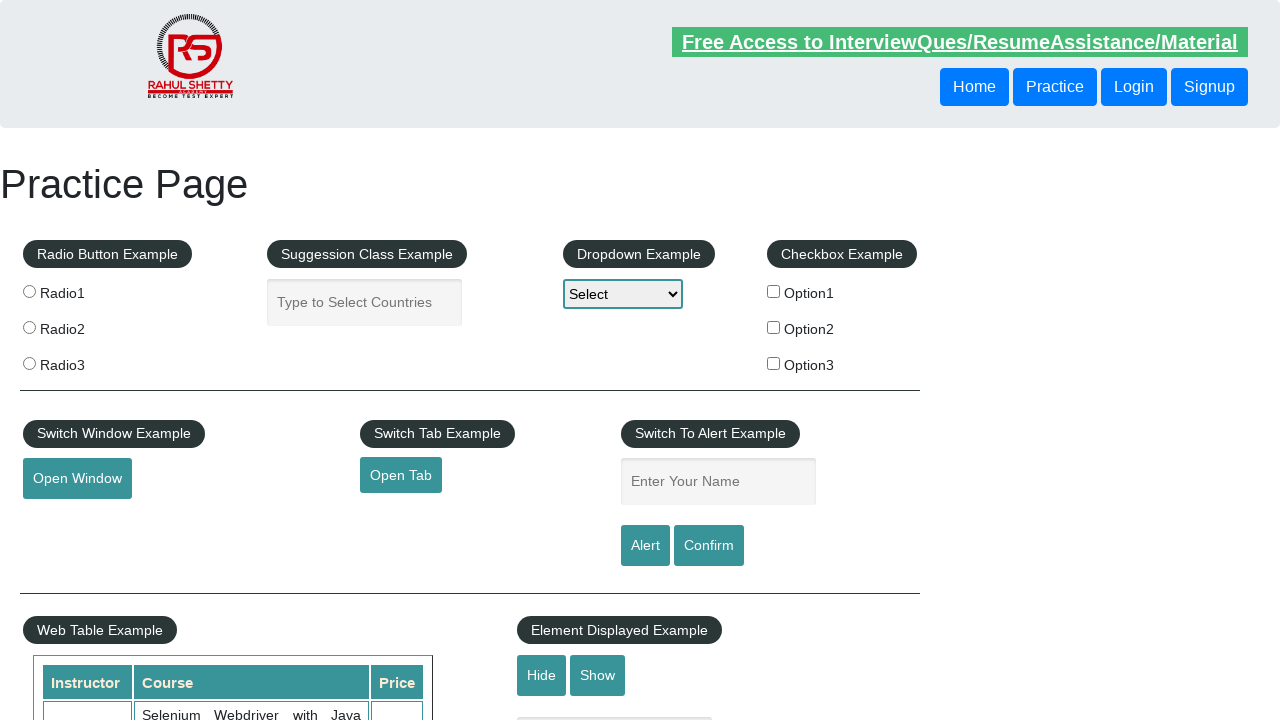

Verified footer link 19 has valid href attribute: #
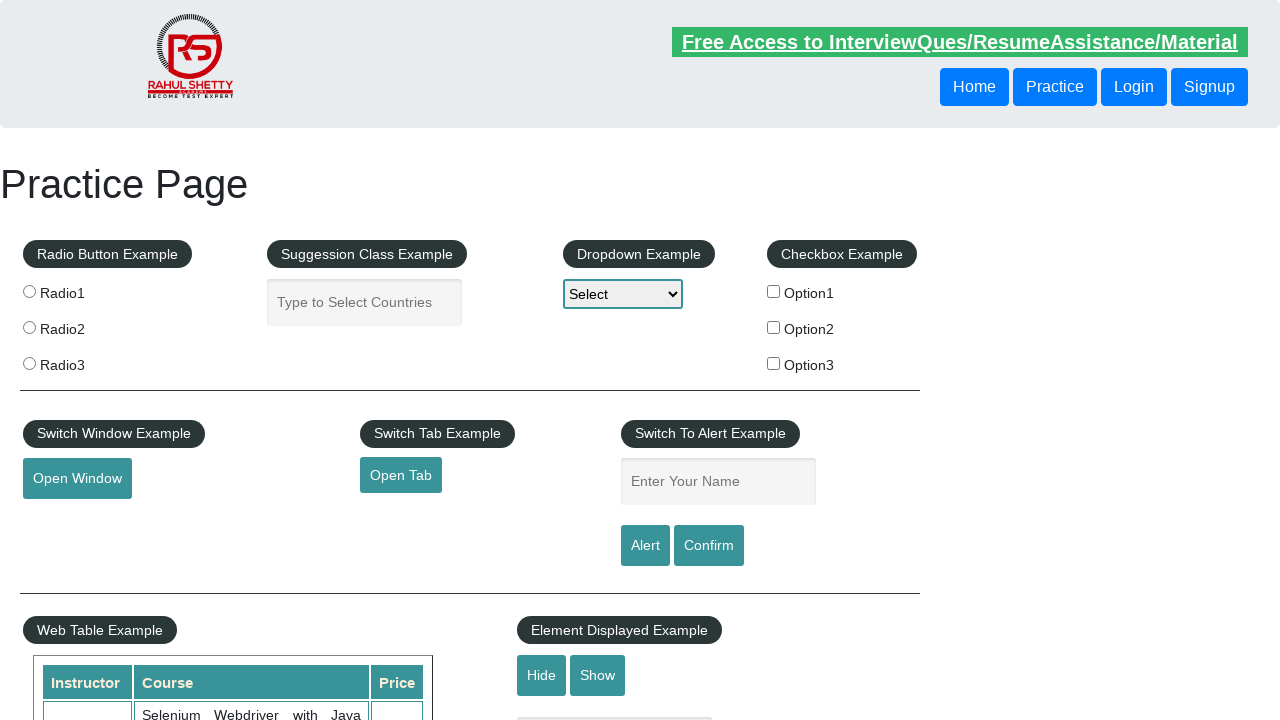

Verified footer link 20 has valid href attribute: #
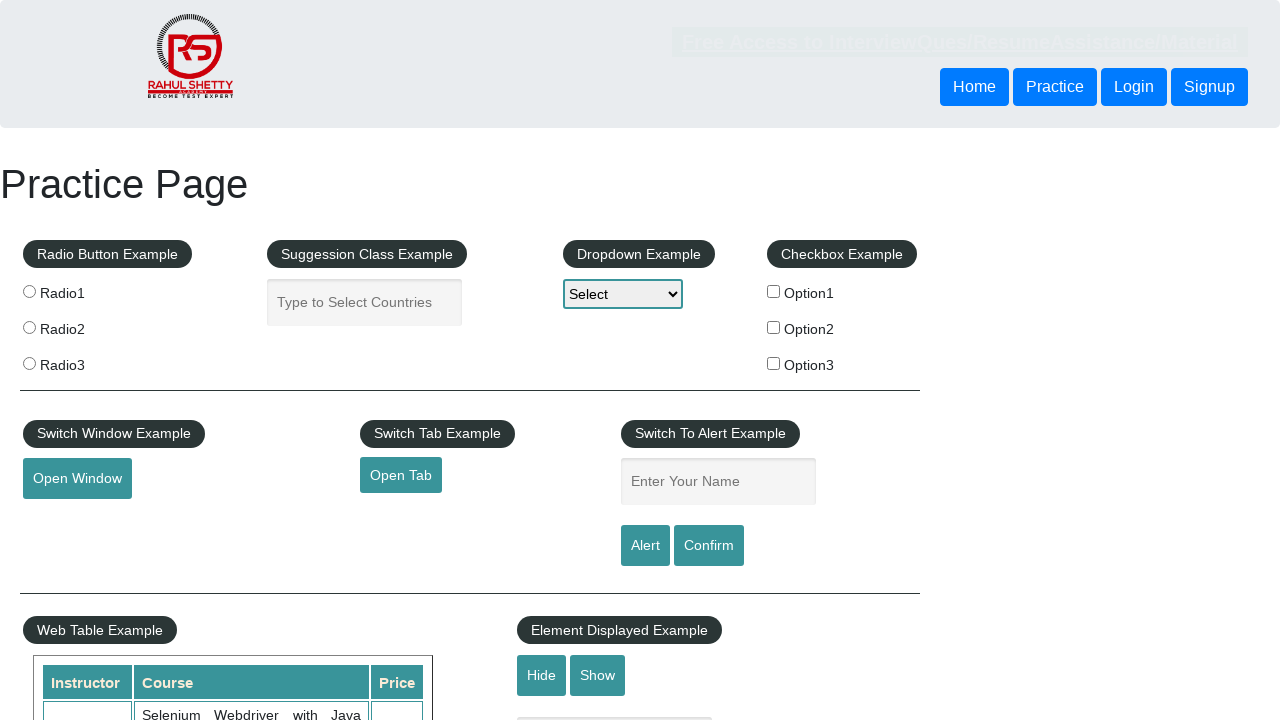

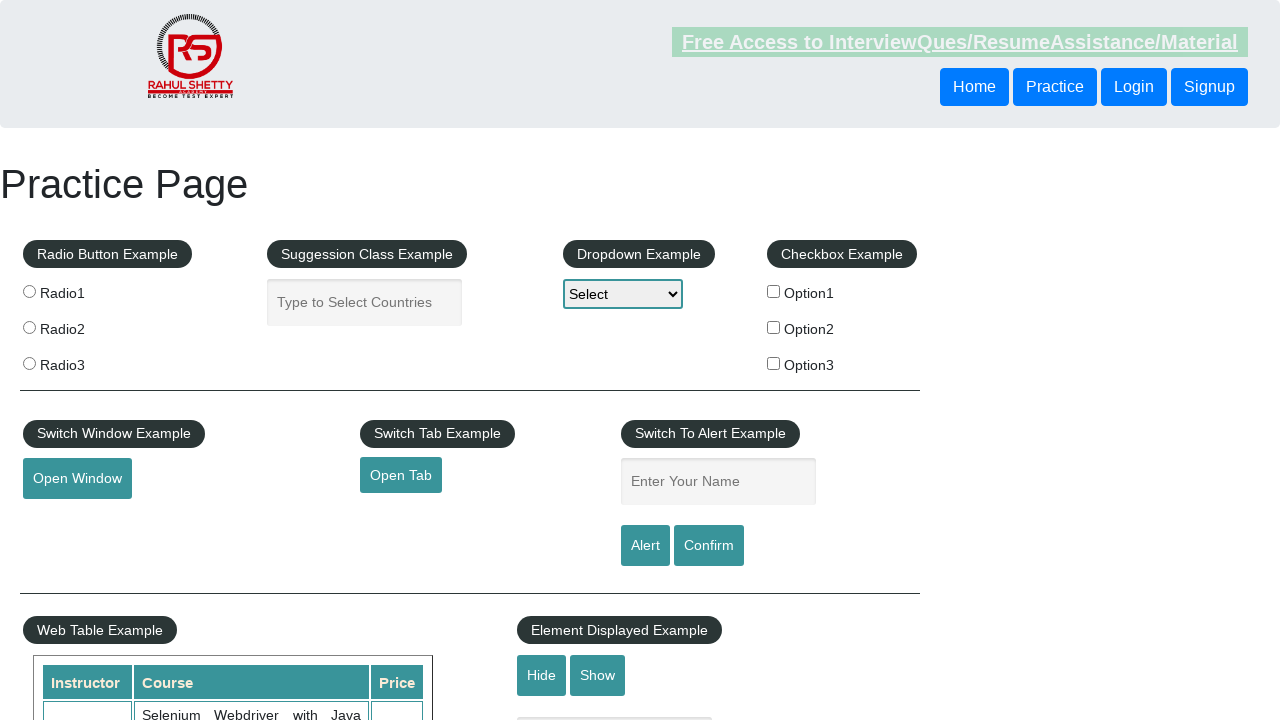